Tests navigation on FirstCry website by clicking on the "BOY FASHION" link

Starting URL: https://www.firstcry.com

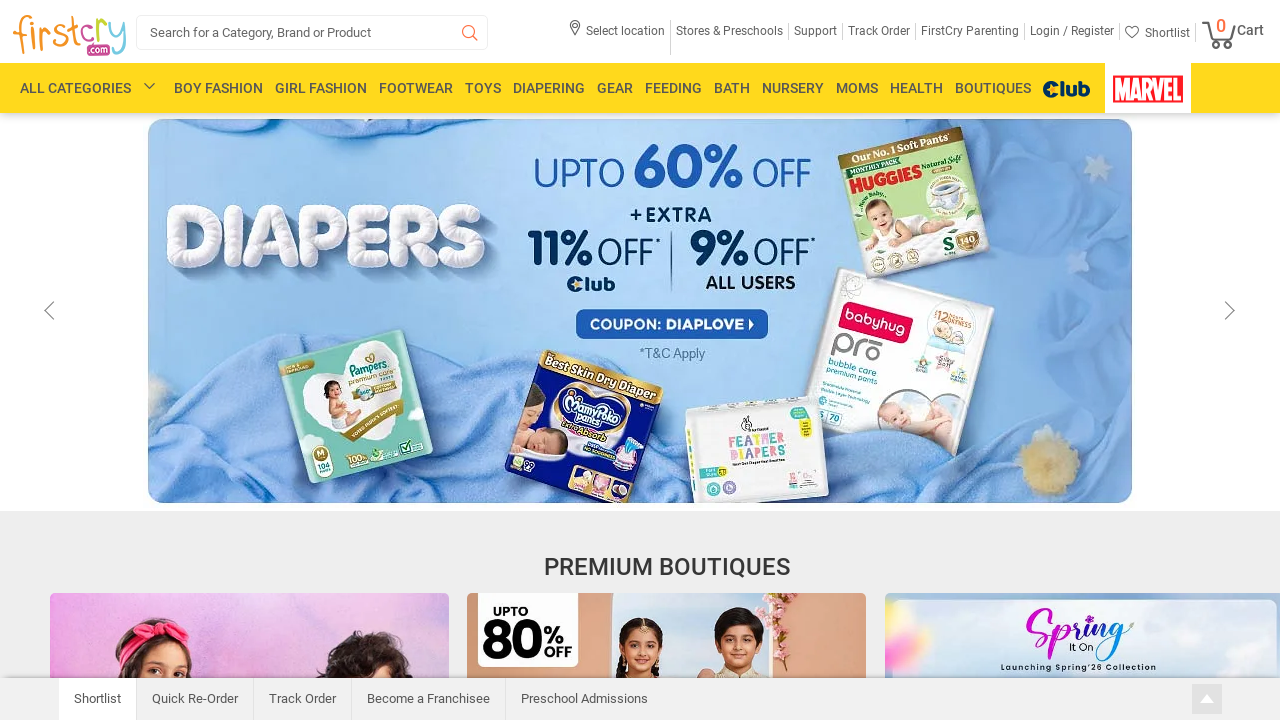

Navigated to FirstCry website
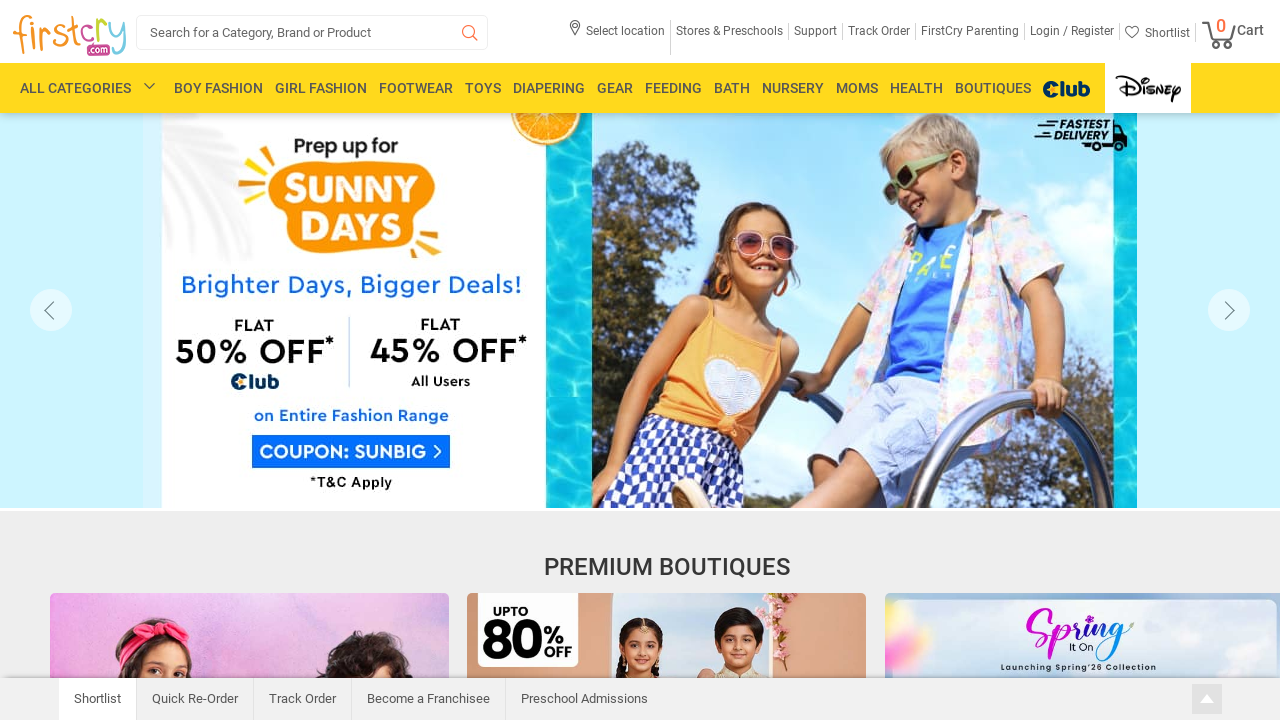

Clicked on the BOY FASHION link at (218, 88) on a:text('BOY FASHION')
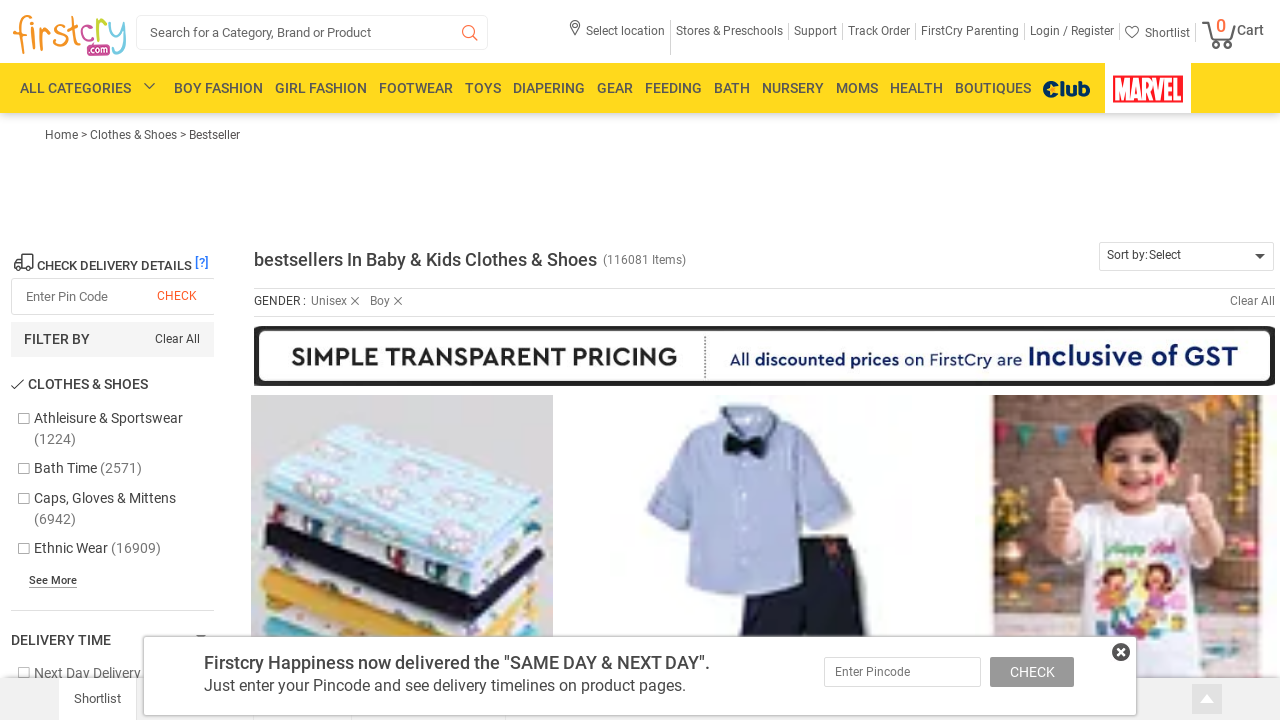

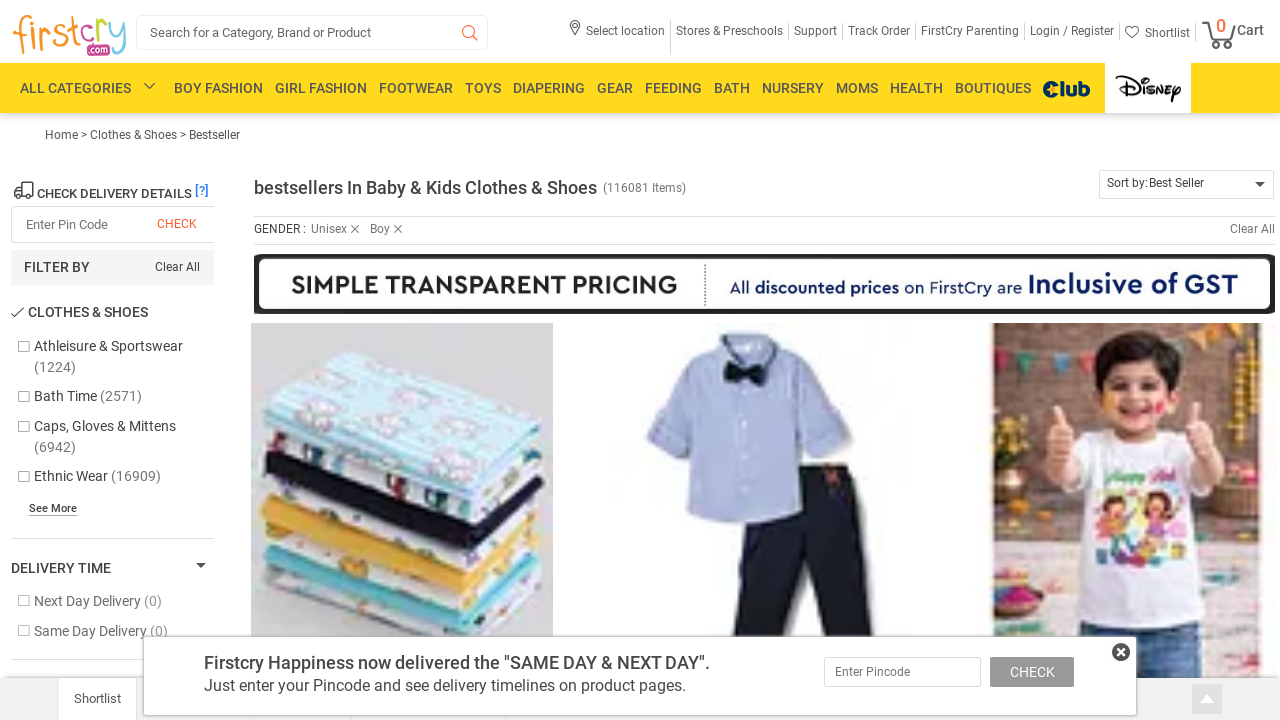